Opens the Sauce Demo website and maximizes the browser window

Starting URL: https://www.saucedemo.com/

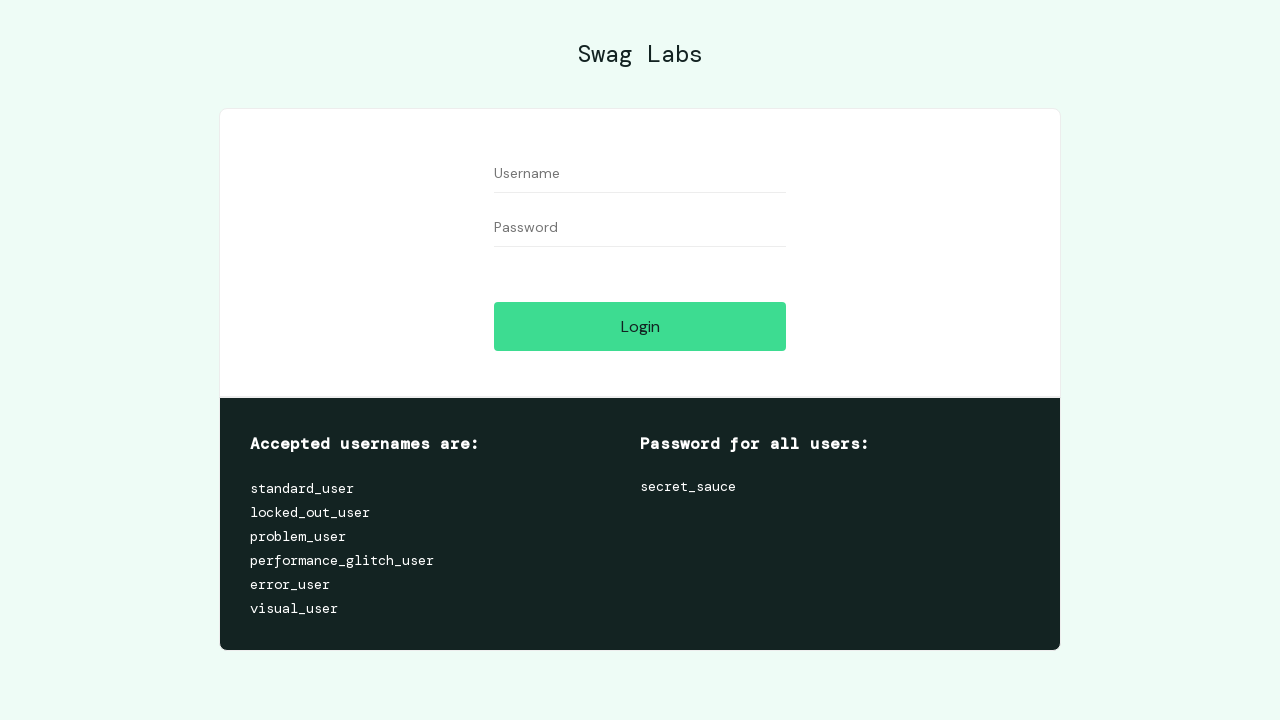

Navigated to Sauce Demo website at https://www.saucedemo.com/
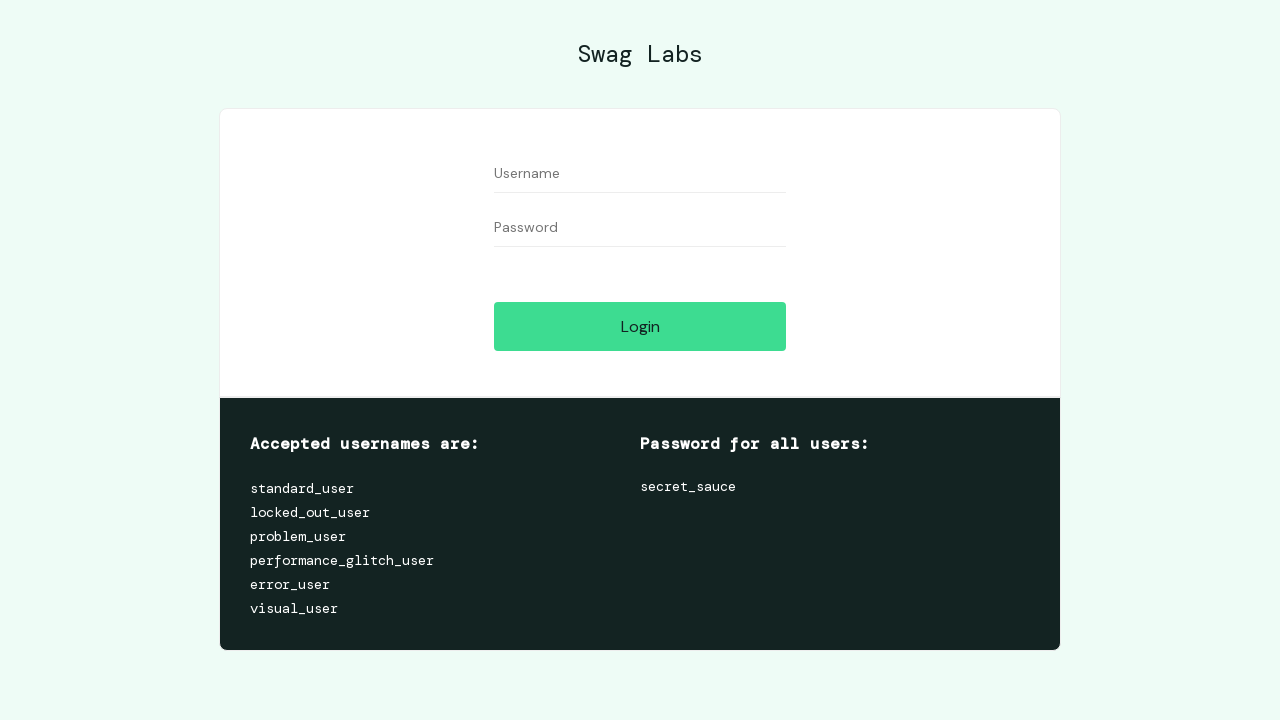

Maximized browser window to 1920x1080
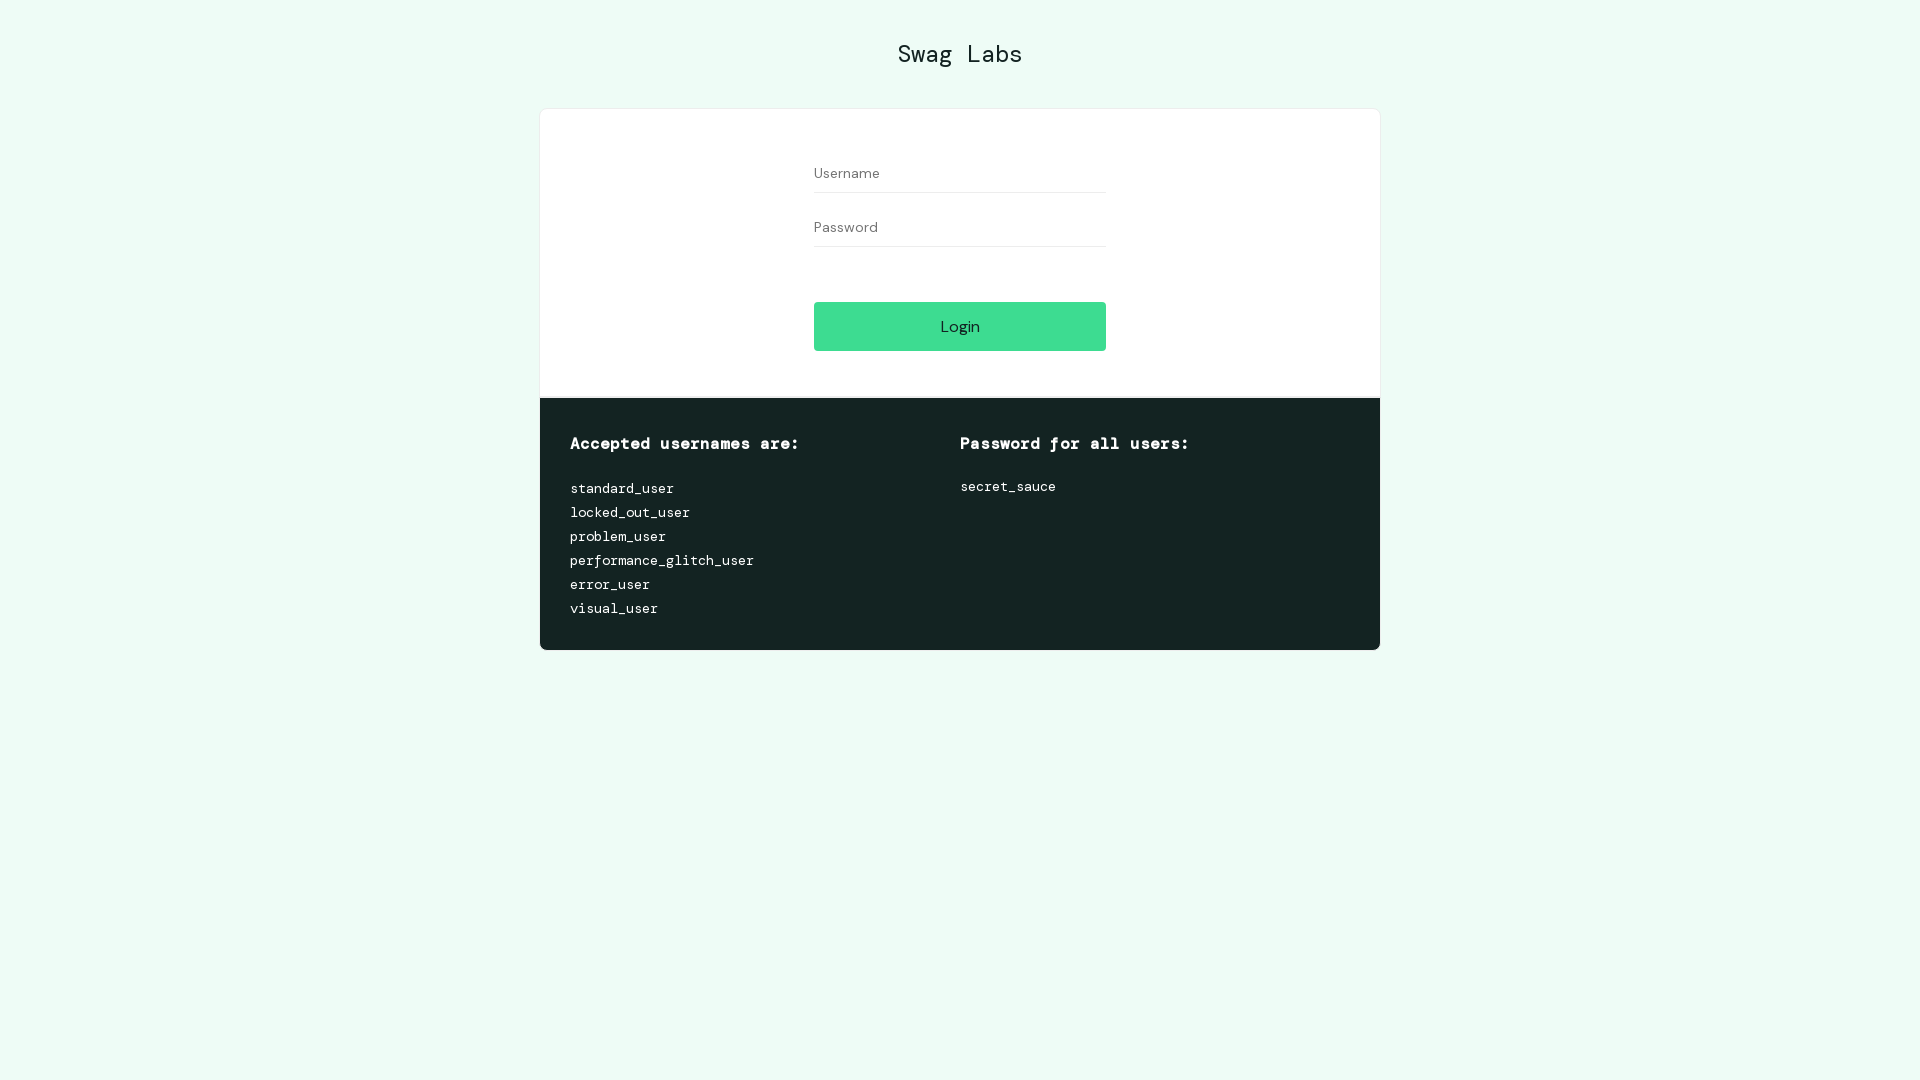

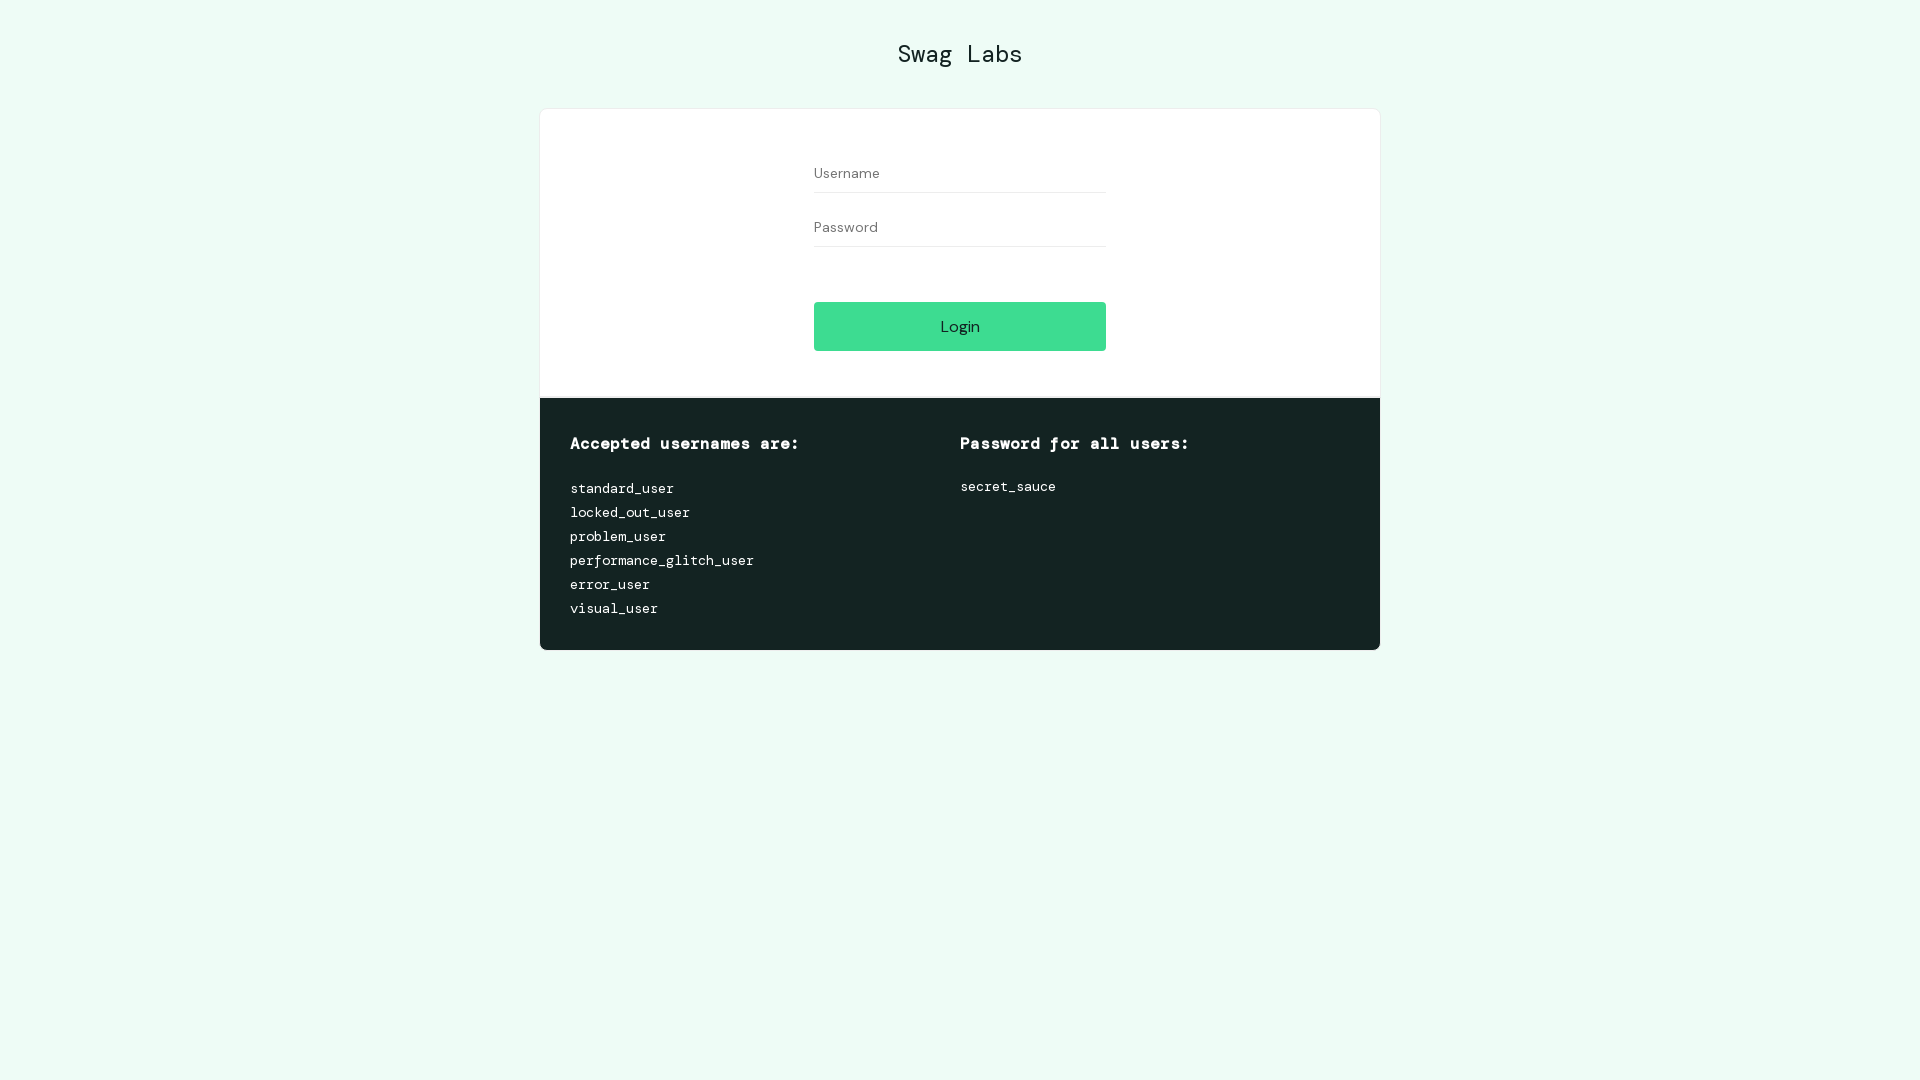